Tests keyboard input functionality by clicking on a name field, entering text, and clicking a button on the Formy keypress page

Starting URL: https://formy-project.herokuapp.com/keypress

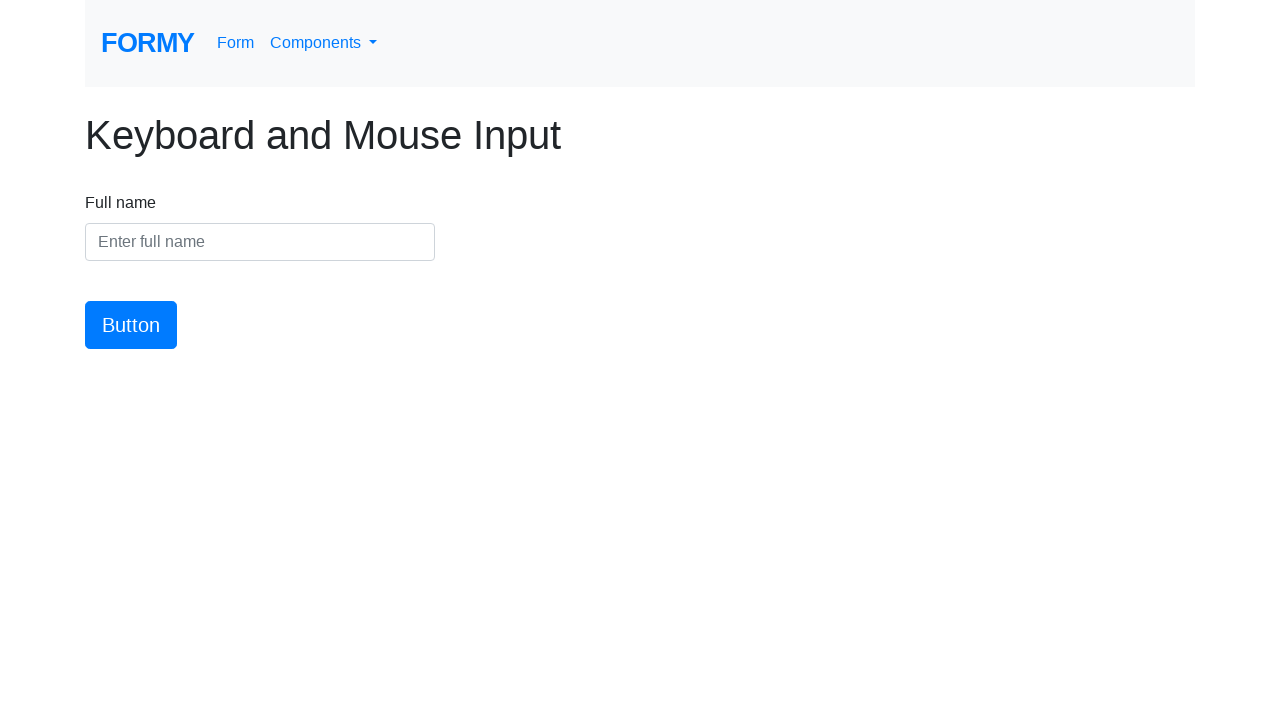

Clicked on the name input field at (260, 242) on #name
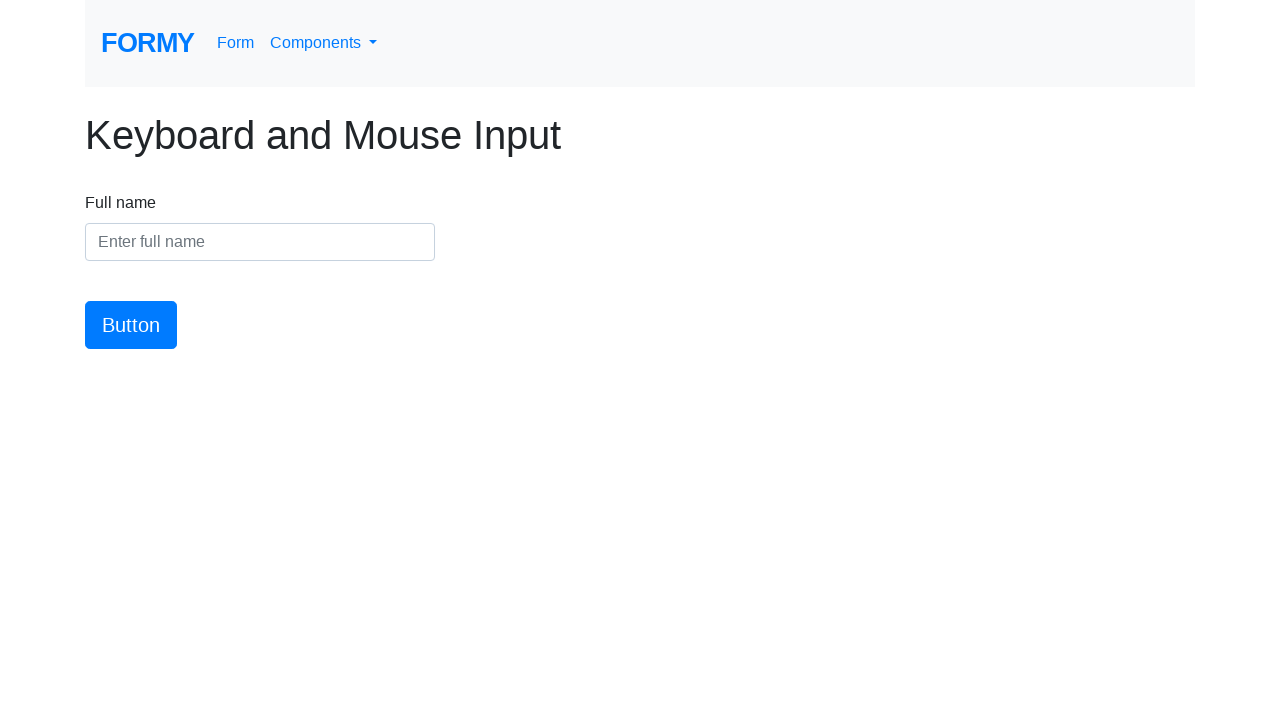

Entered 'Marcus' into the name field on #name
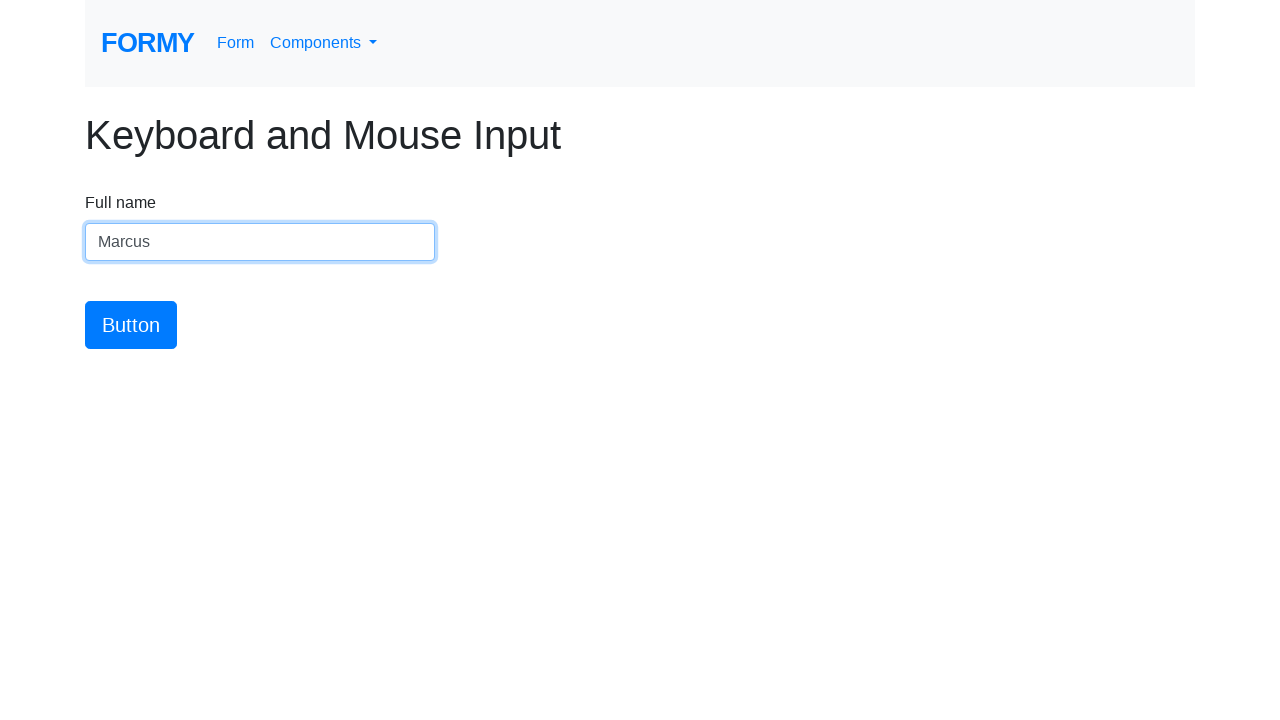

Clicked the button to submit at (131, 325) on #button
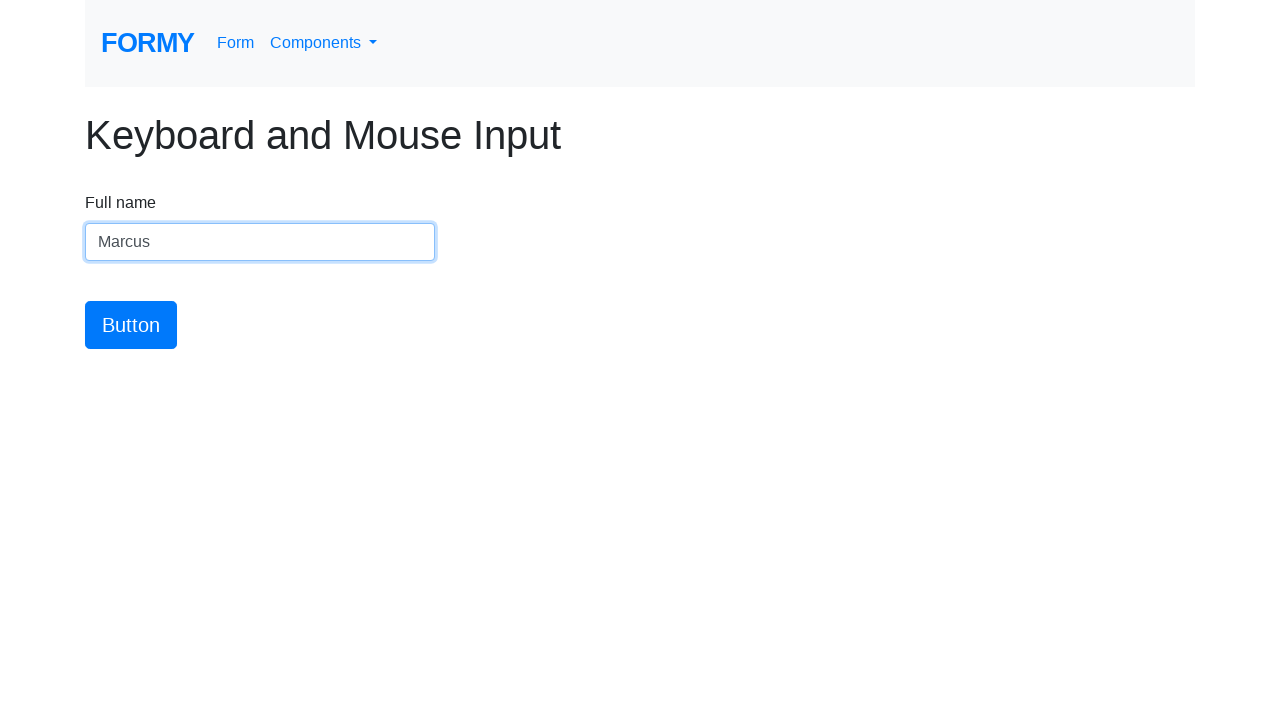

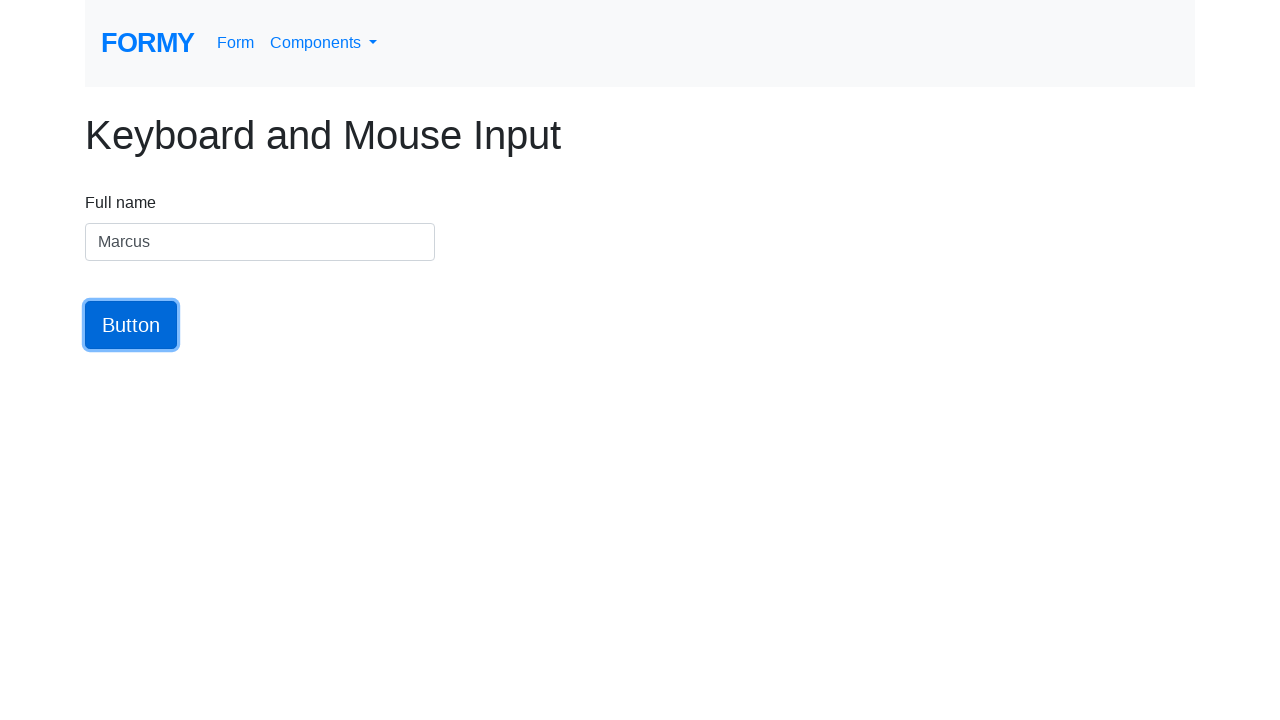